Opens the browser and navigates to the application homepage, verifying the page loads successfully

Starting URL: https://youthful-shirley-3dacfb.netlify.app/

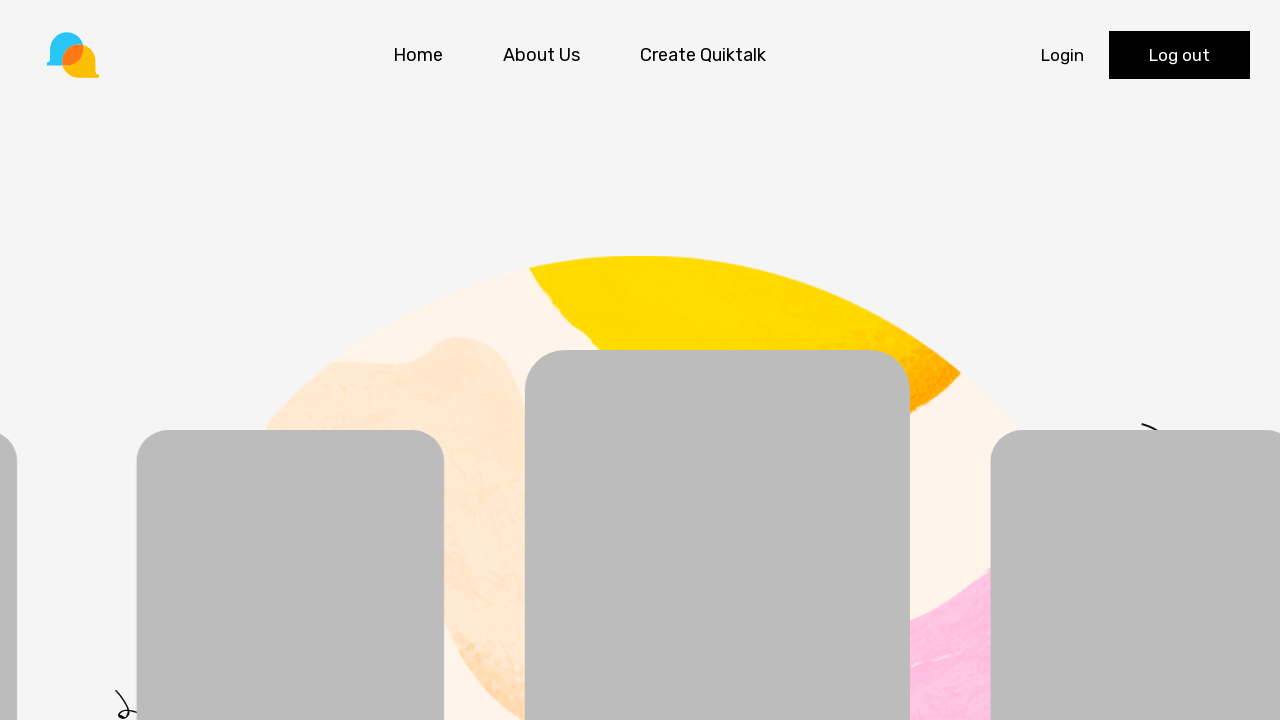

Waited for DOM content to load
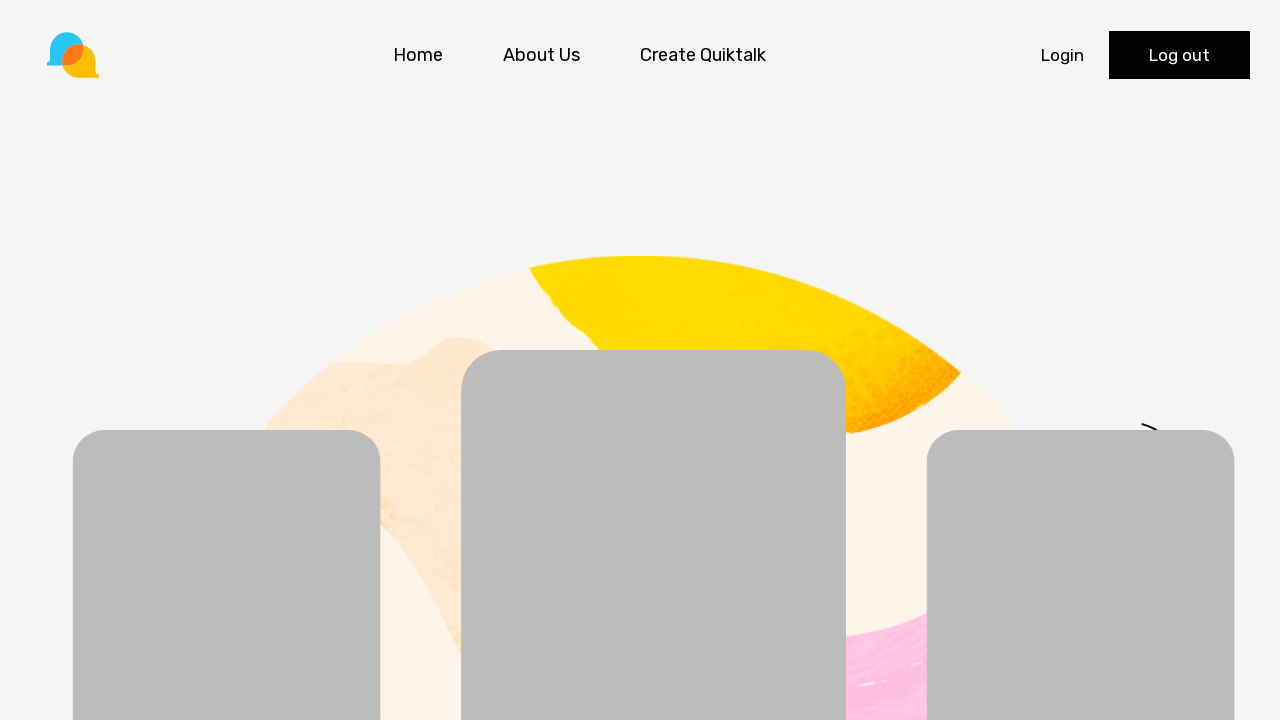

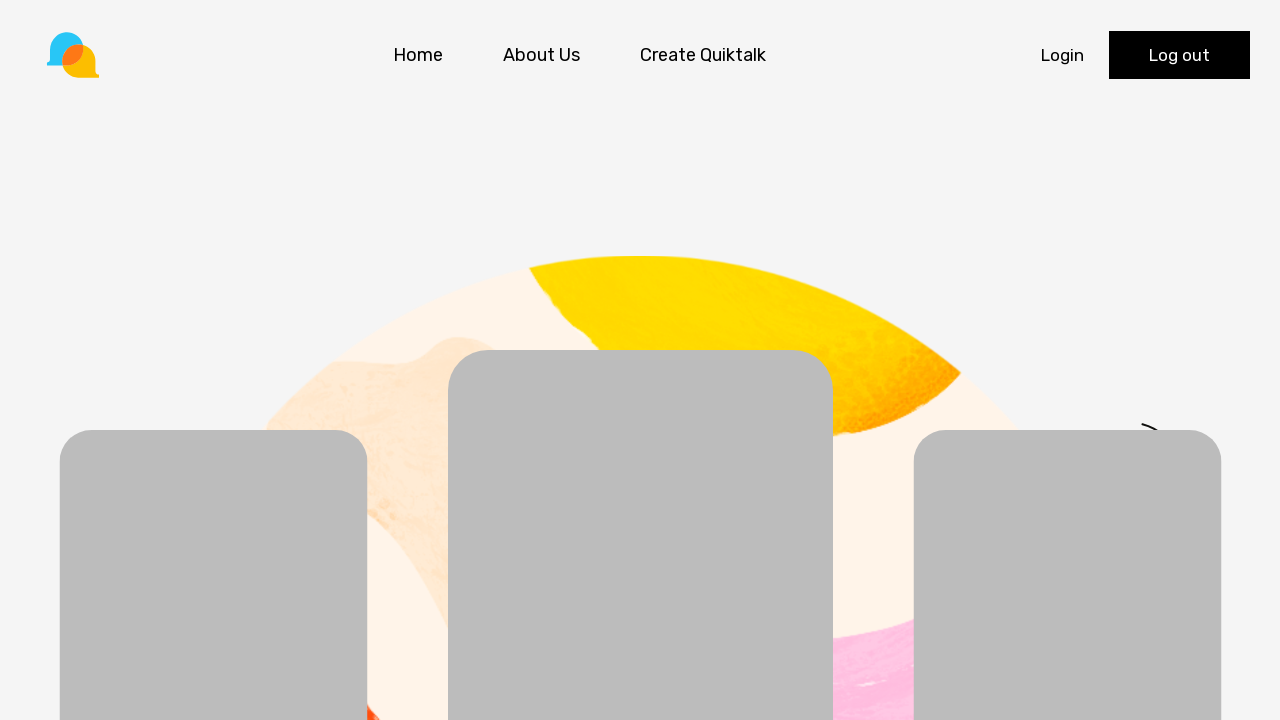